Tests a simple form by filling in first name, last name, city, and country fields using different locator strategies, then clicks the submit button.

Starting URL: http://suninjuly.github.io/simple_form_find_task.html

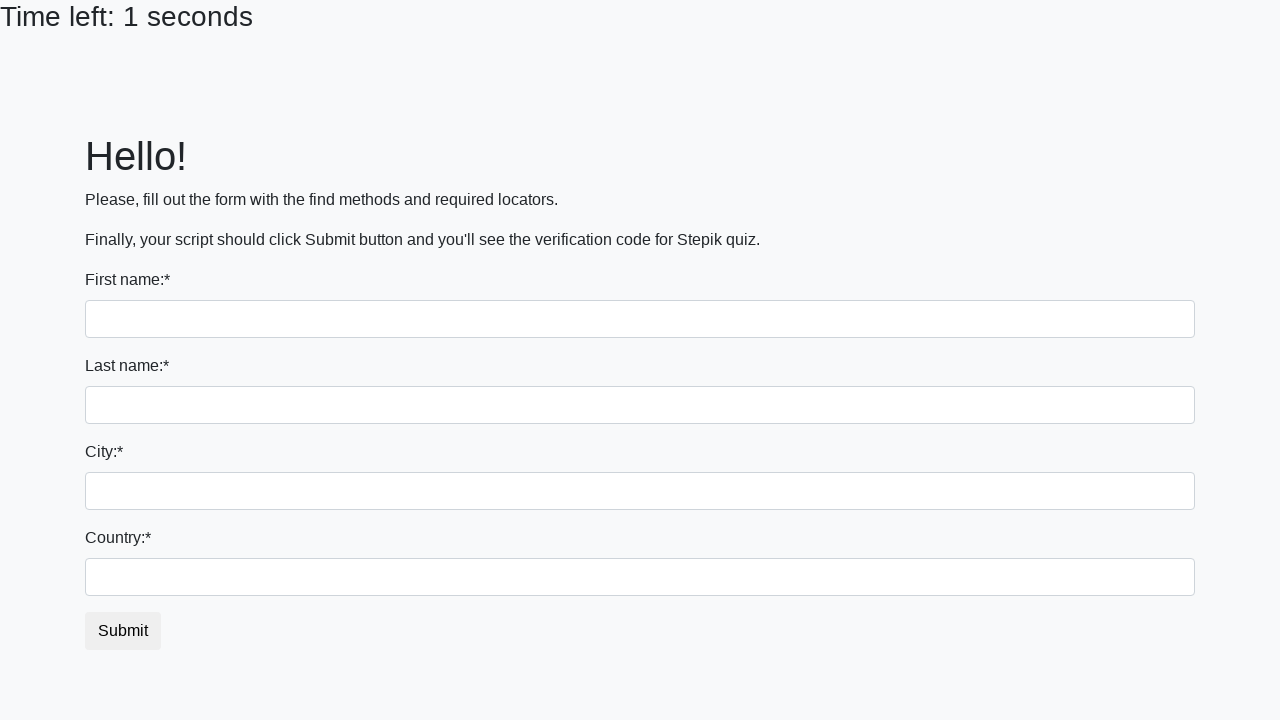

Filled first name field with 'Ivan' using tag name selector on input
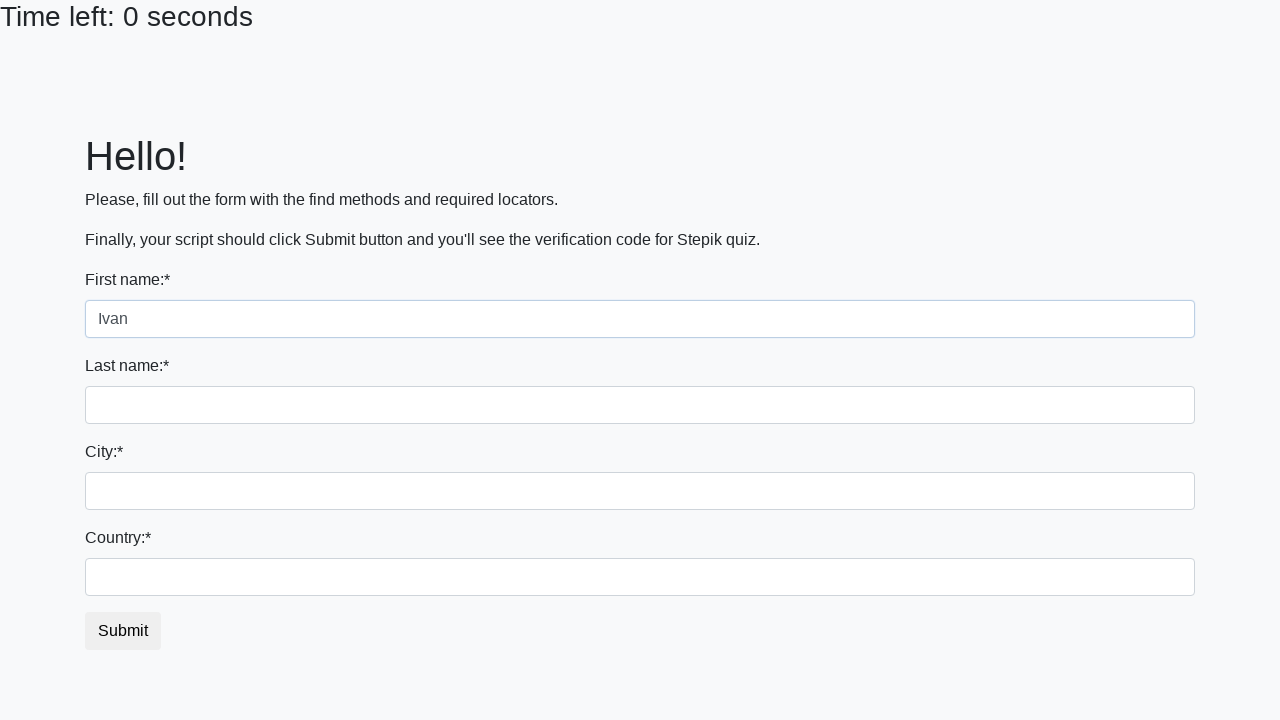

Filled last name field with 'Petrov' using name attribute selector on input[name='last_name']
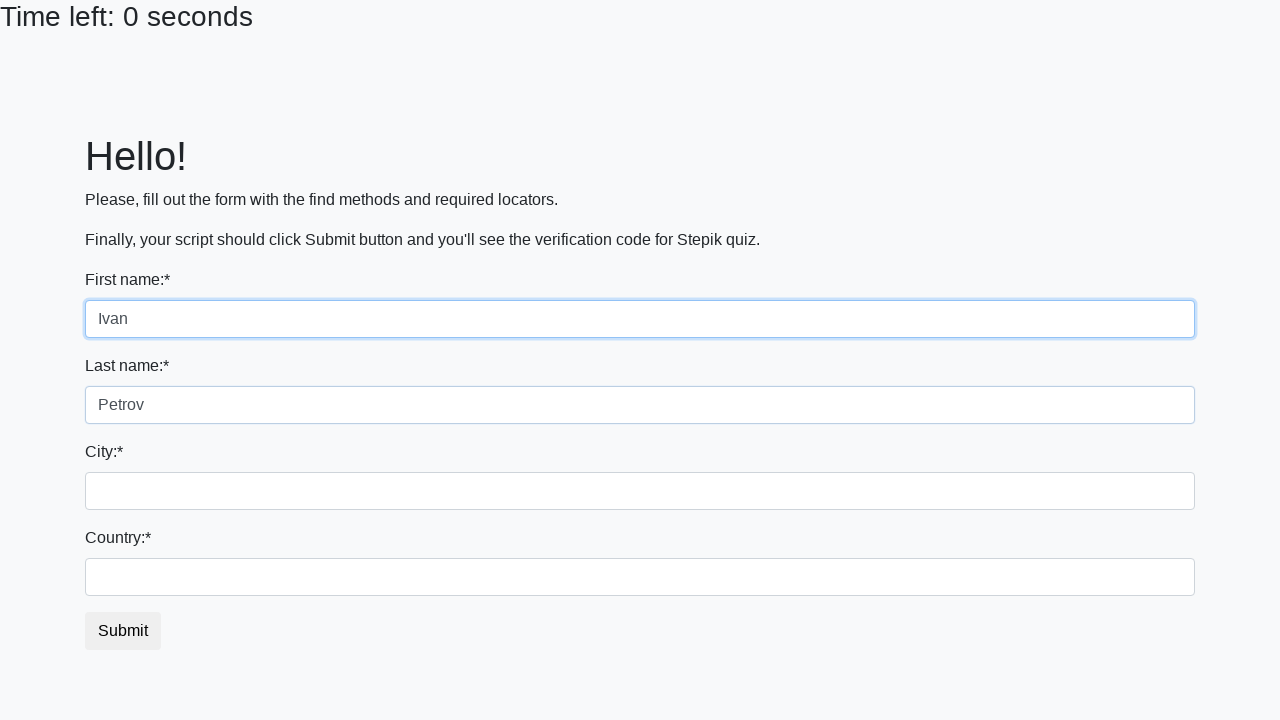

Filled city field with 'Smolensk' using class selector on .city
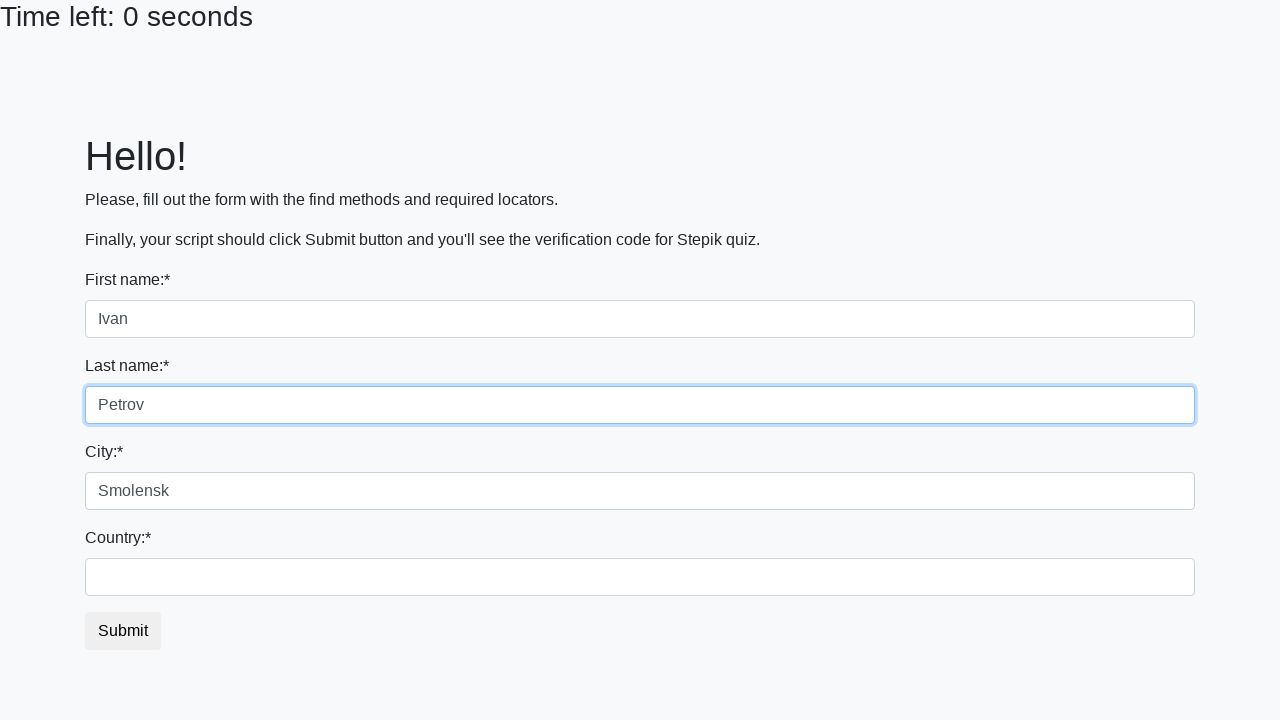

Filled country field with 'Russia' using ID selector on #country
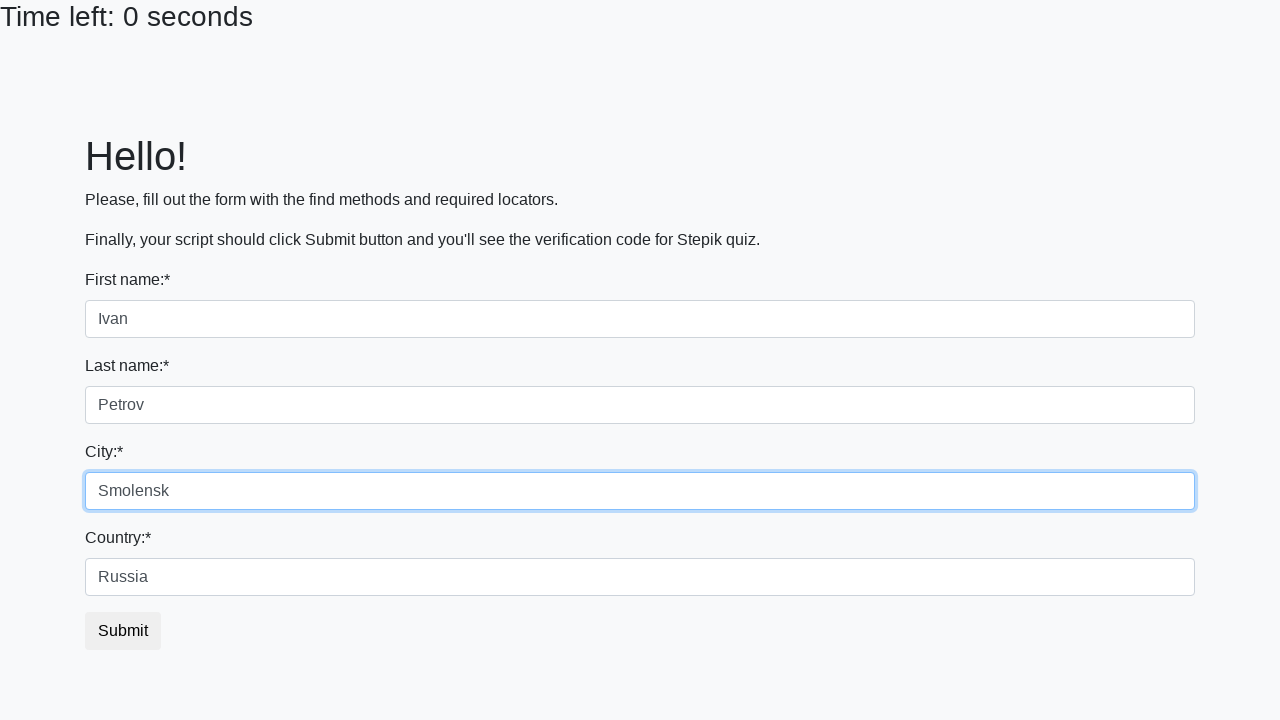

Clicked the submit button at (123, 631) on button.btn
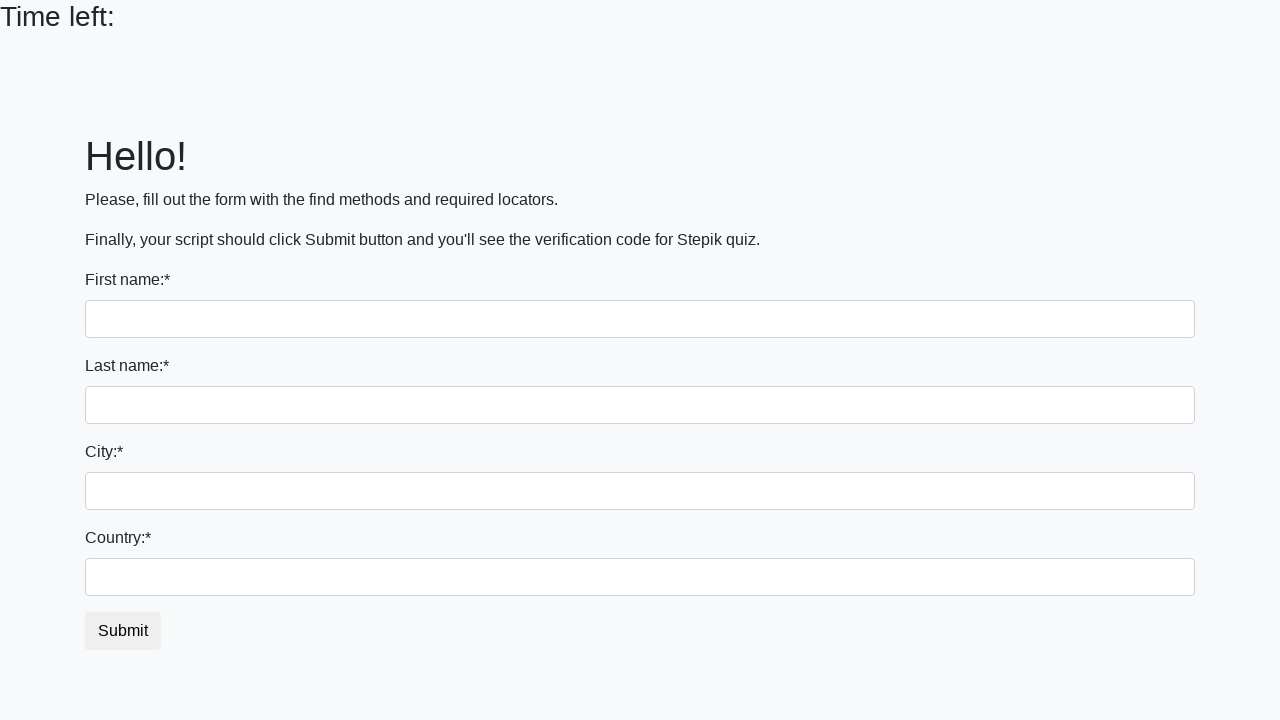

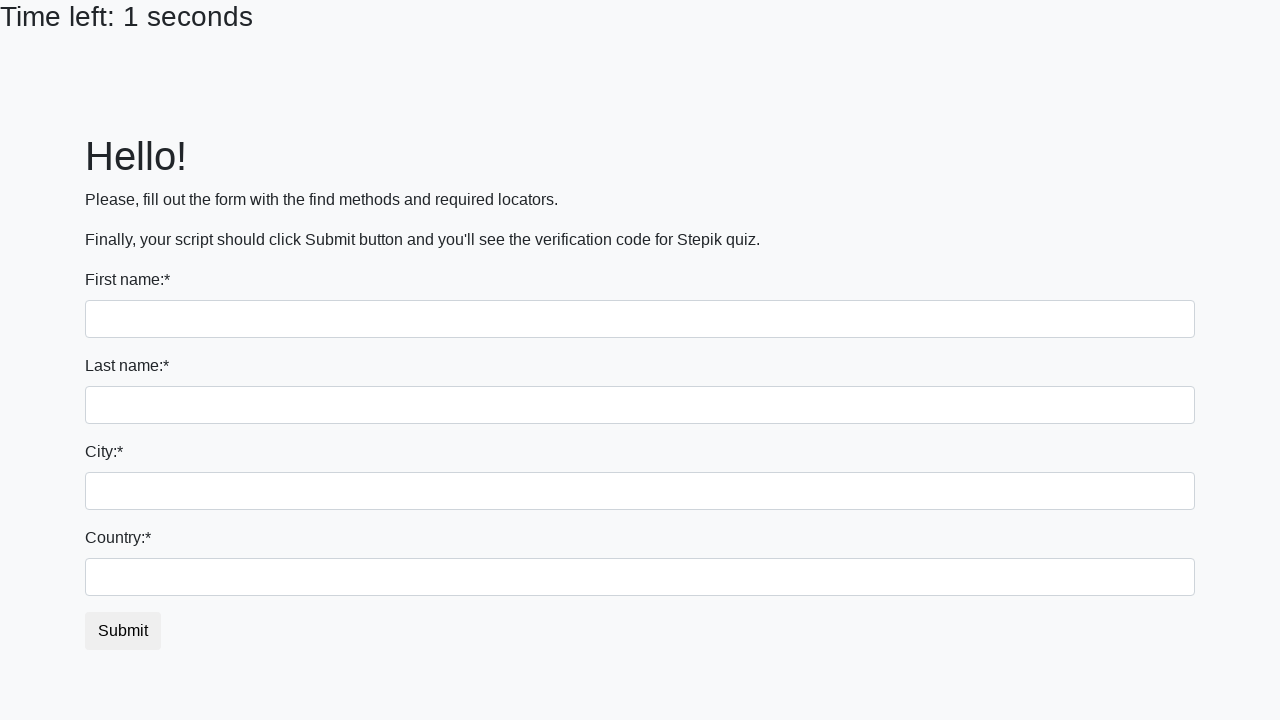